Tests a form submission by filling in first name, last name, and email fields, then clicking the submit button

Starting URL: https://secure-retreat-92358.herokuapp.com/

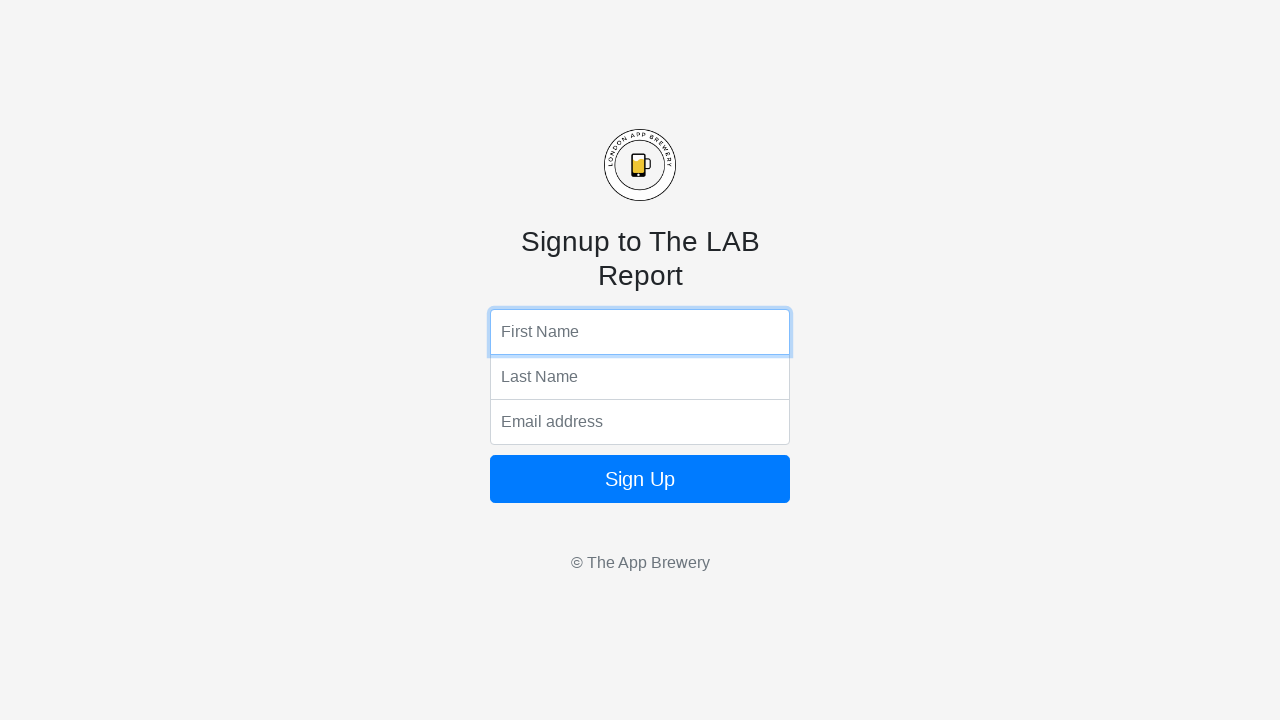

Filled first name field with 'Ahmed' on input[name='fName']
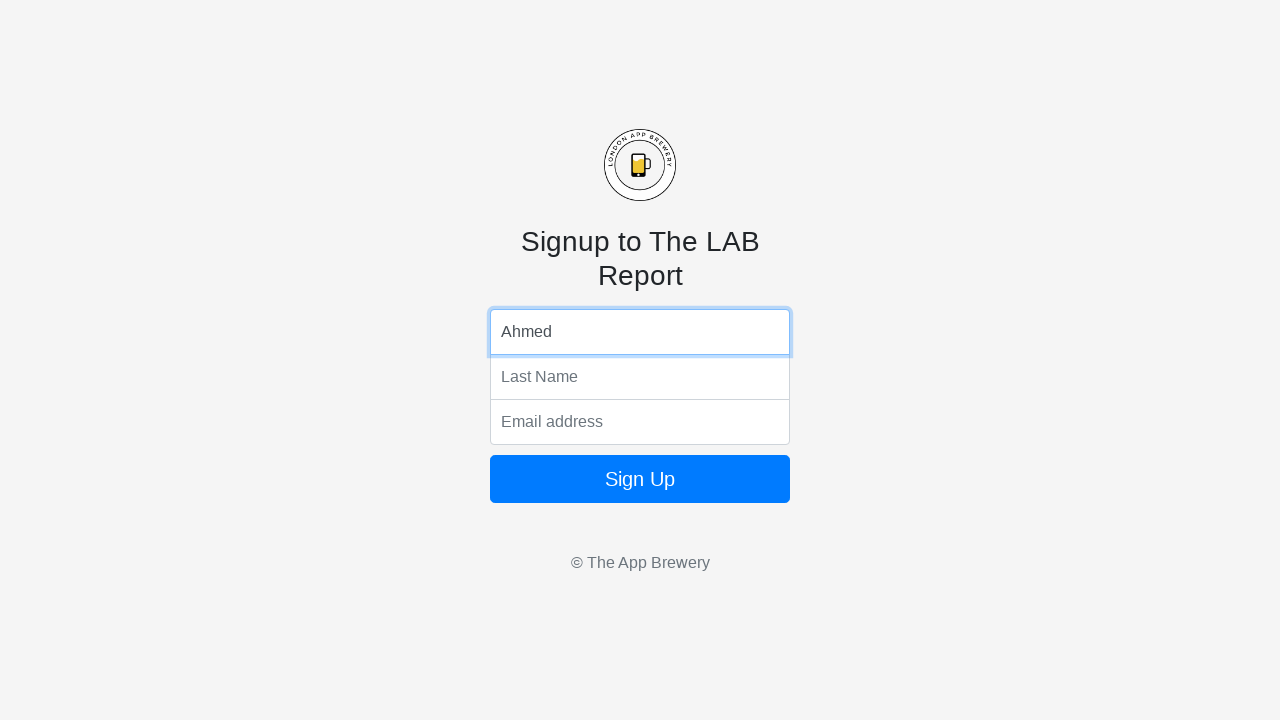

Filled last name field with 'Hussein' on input[name='lName']
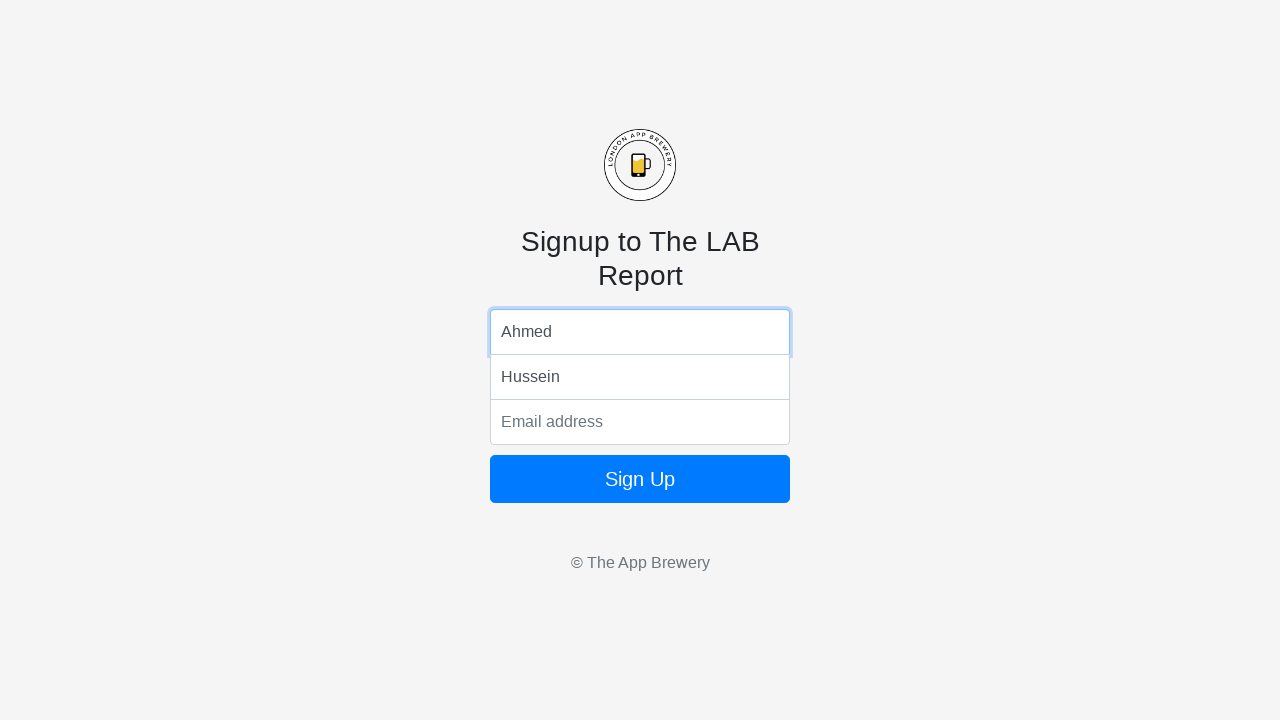

Filled email field with 'testuser2024@example.com' on input[name='email']
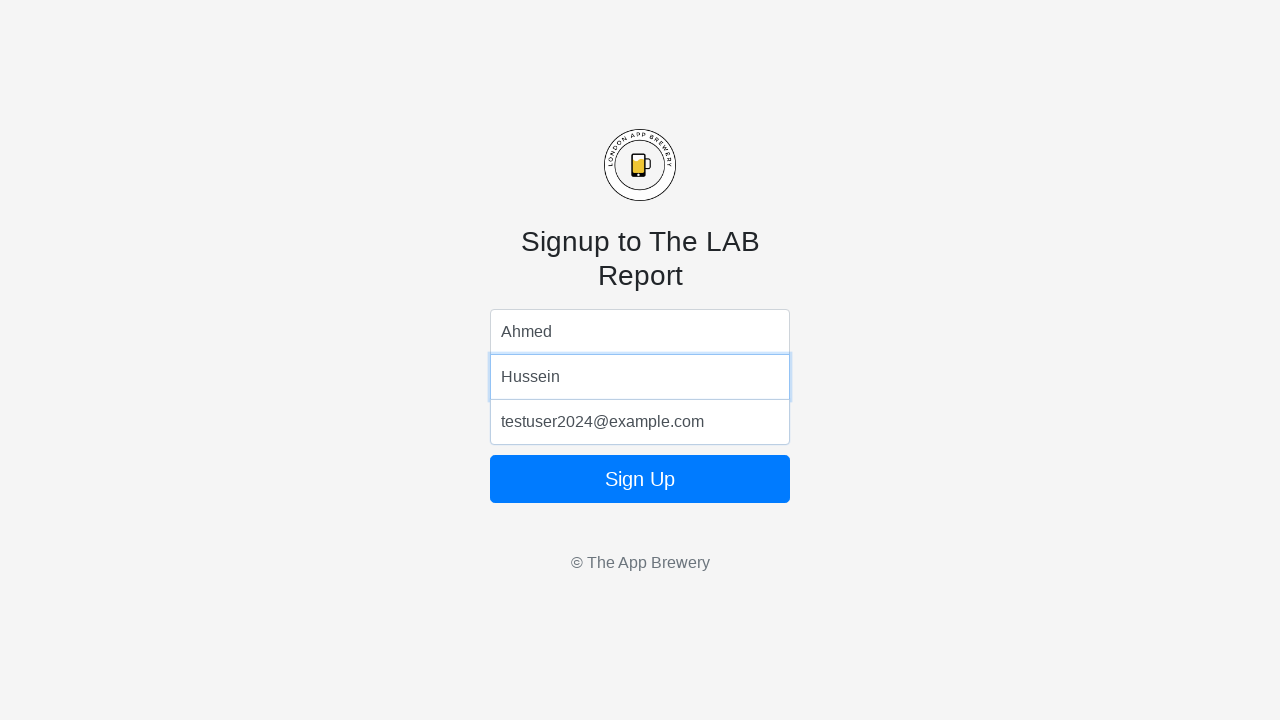

Clicked submit button to submit the form at (640, 479) on button
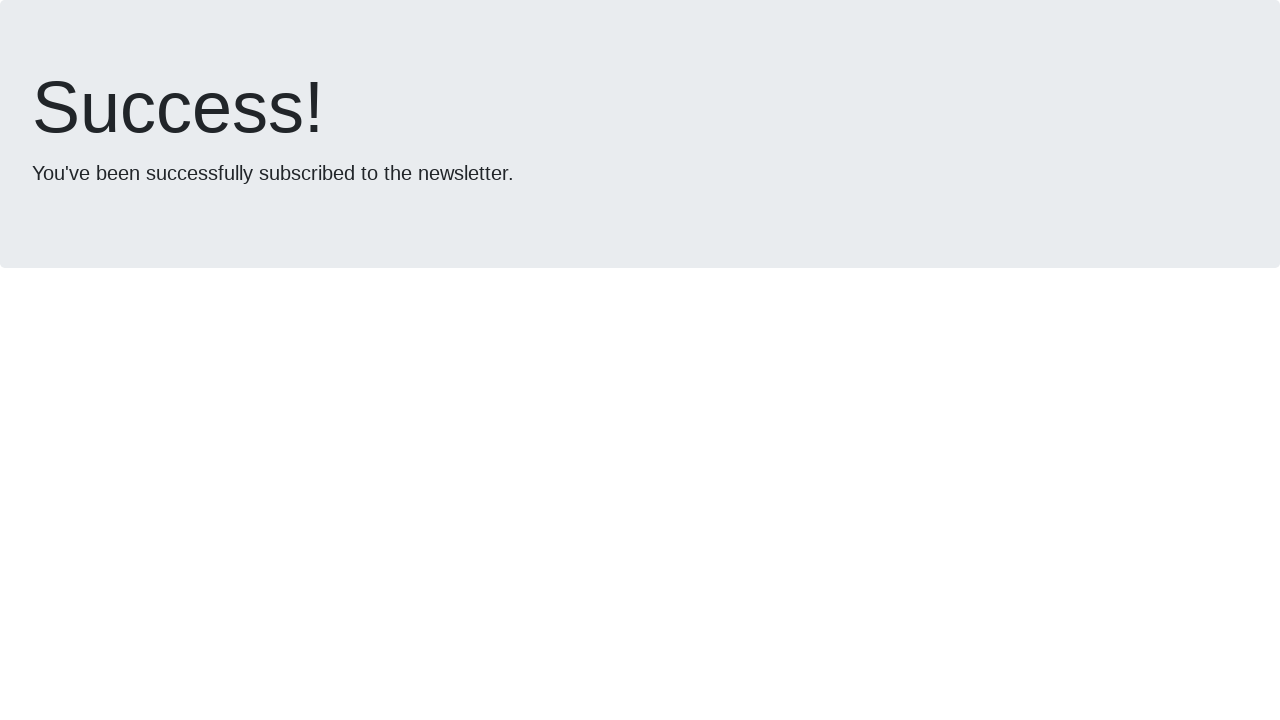

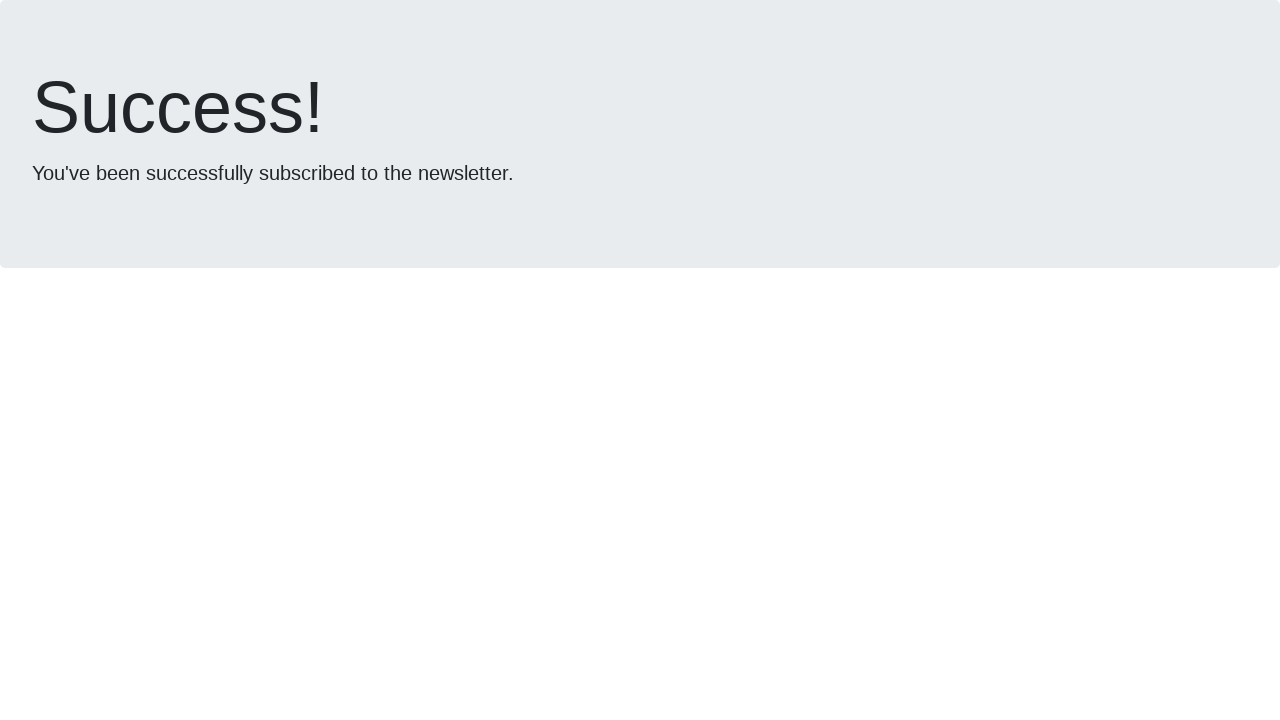